Tests finding the first element with class "test" and verifying its text content is "Test Text 1"

Starting URL: https://kristinek.github.io/site/examples/locators

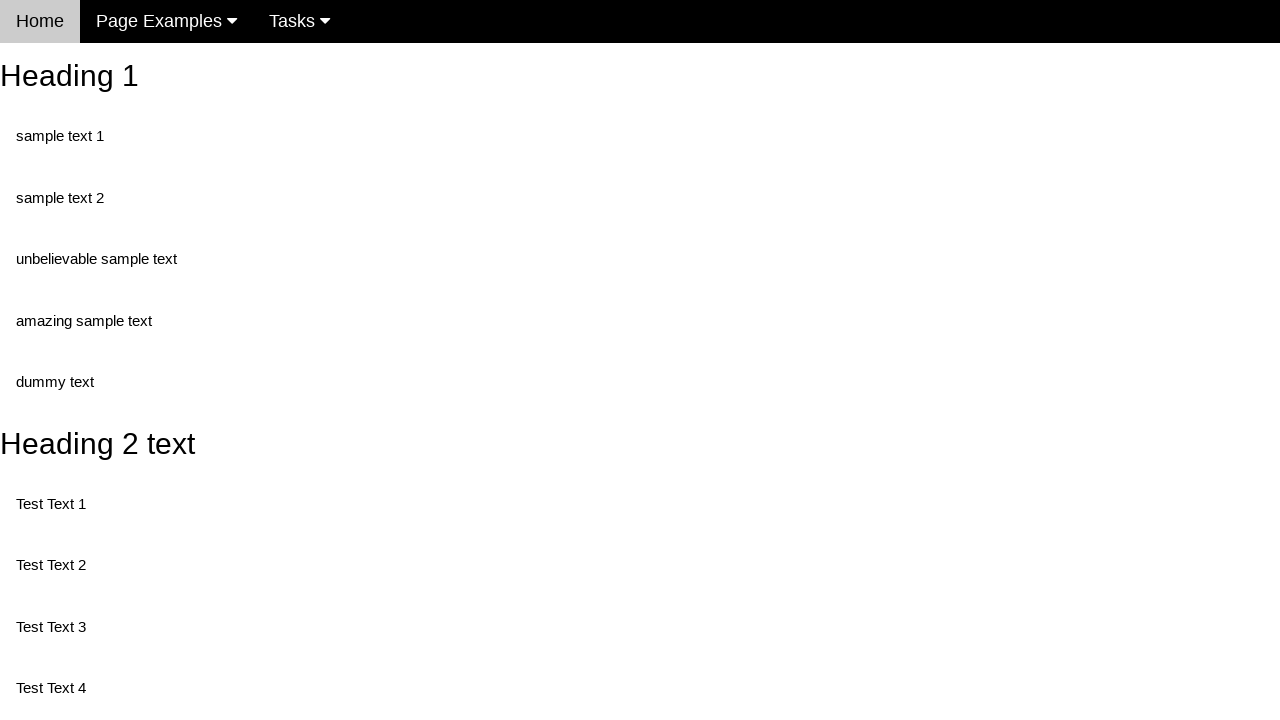

Navigated to locators example page
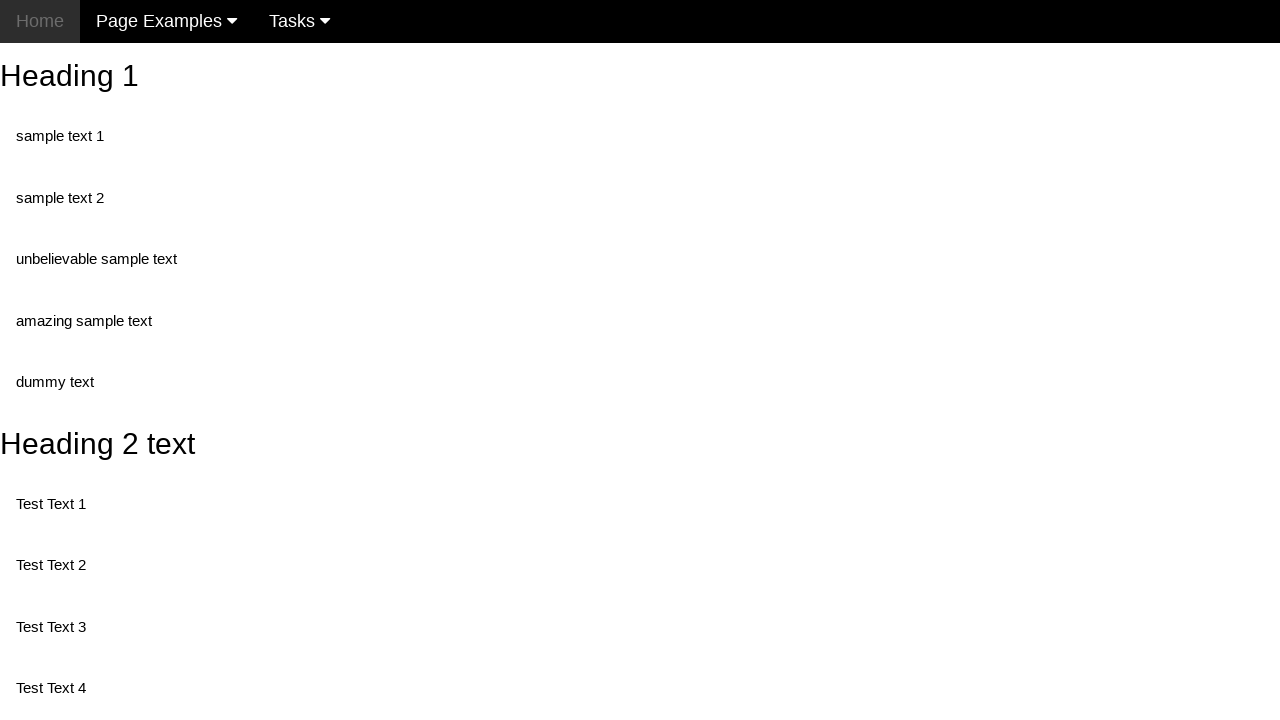

Located the first element with class 'test'
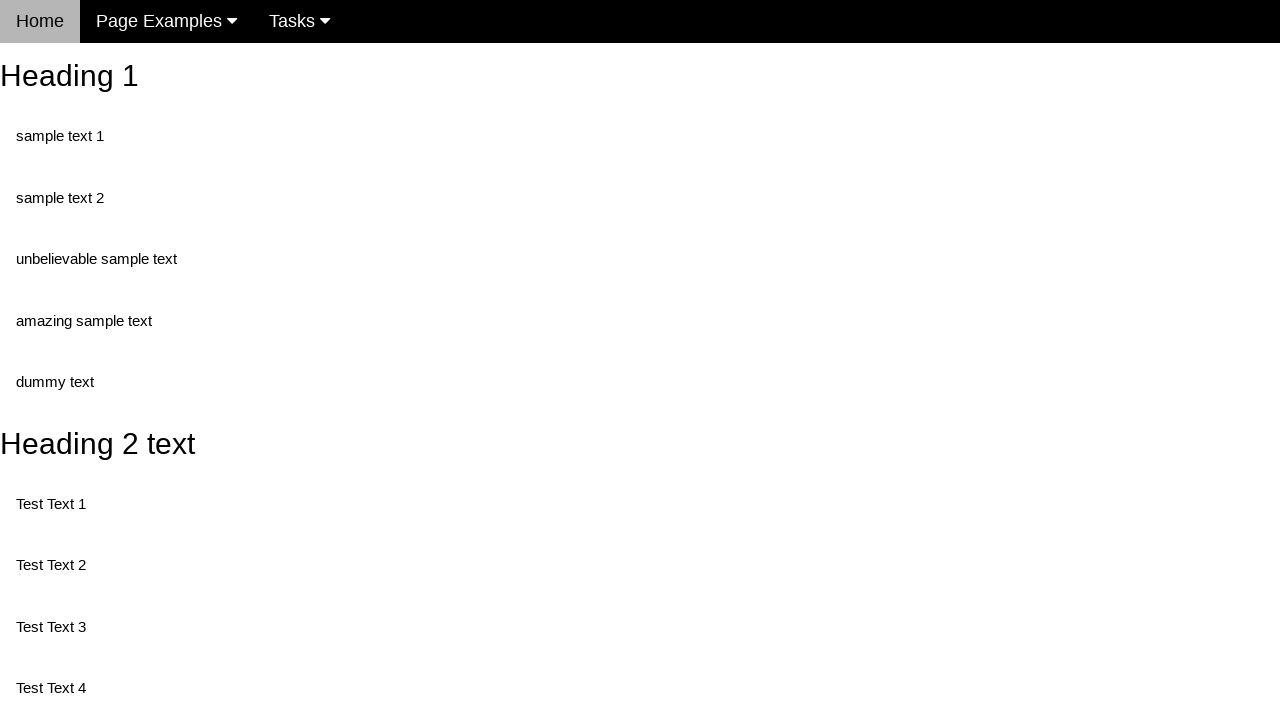

Retrieved text content from first test element
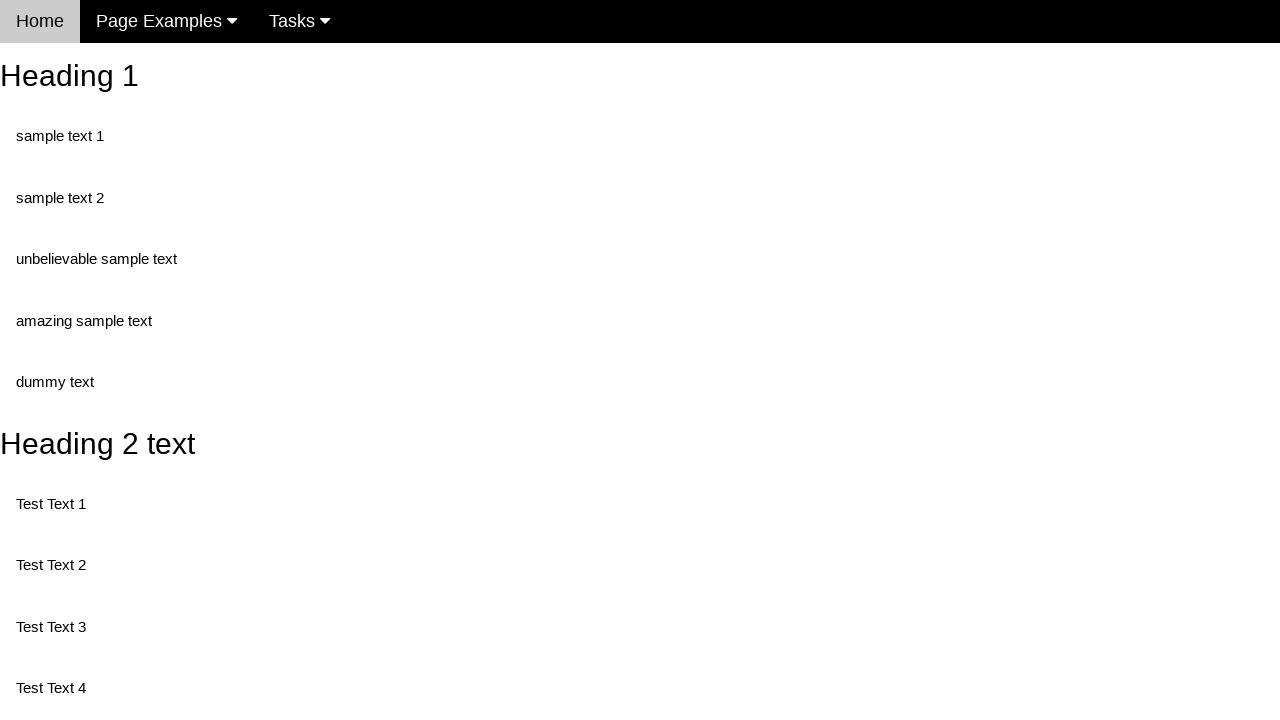

Verified text content equals 'Test Text 1'
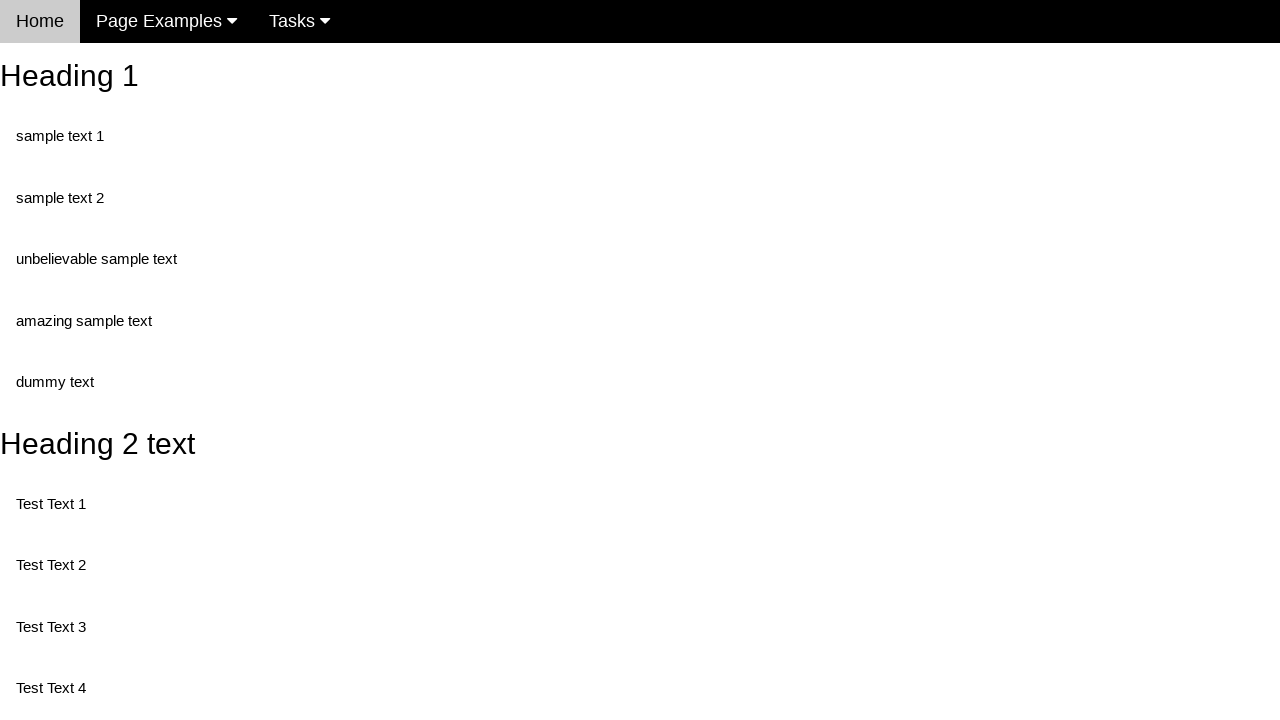

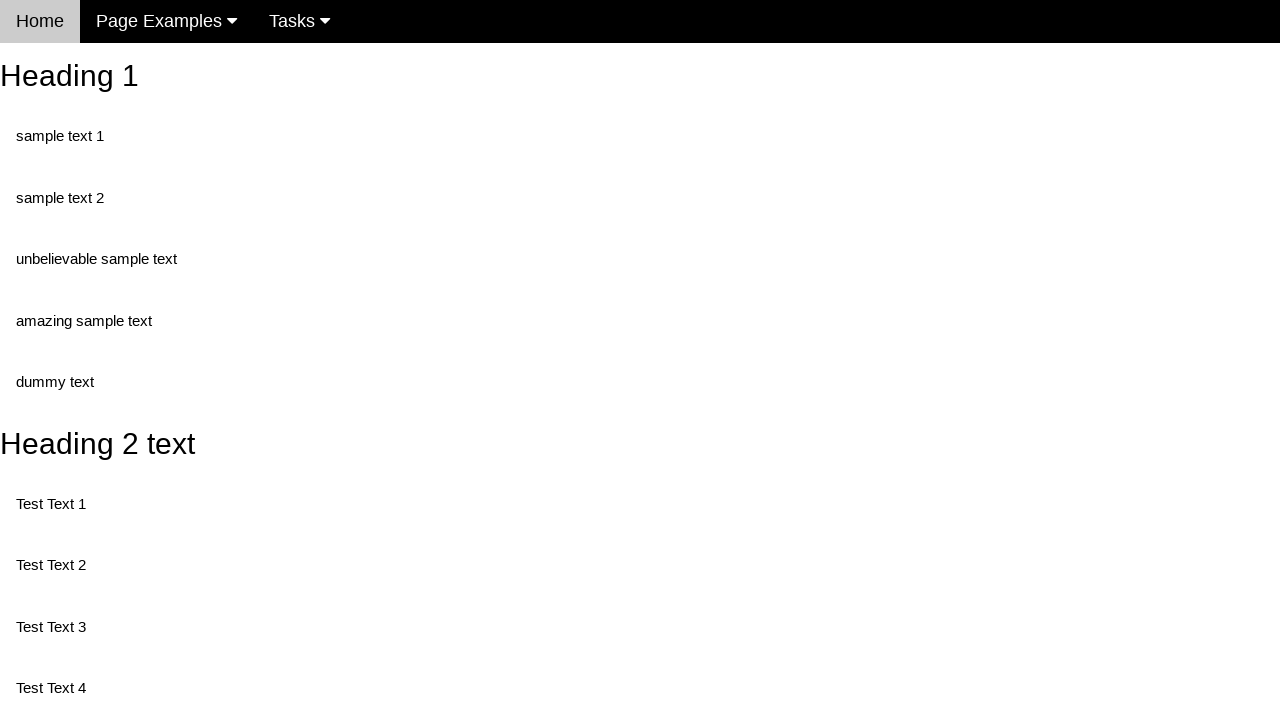